Tests that entering a number below 50 displays the error message "Number is too small"

Starting URL: https://kristinek.github.io/site/tasks/enter_a_number

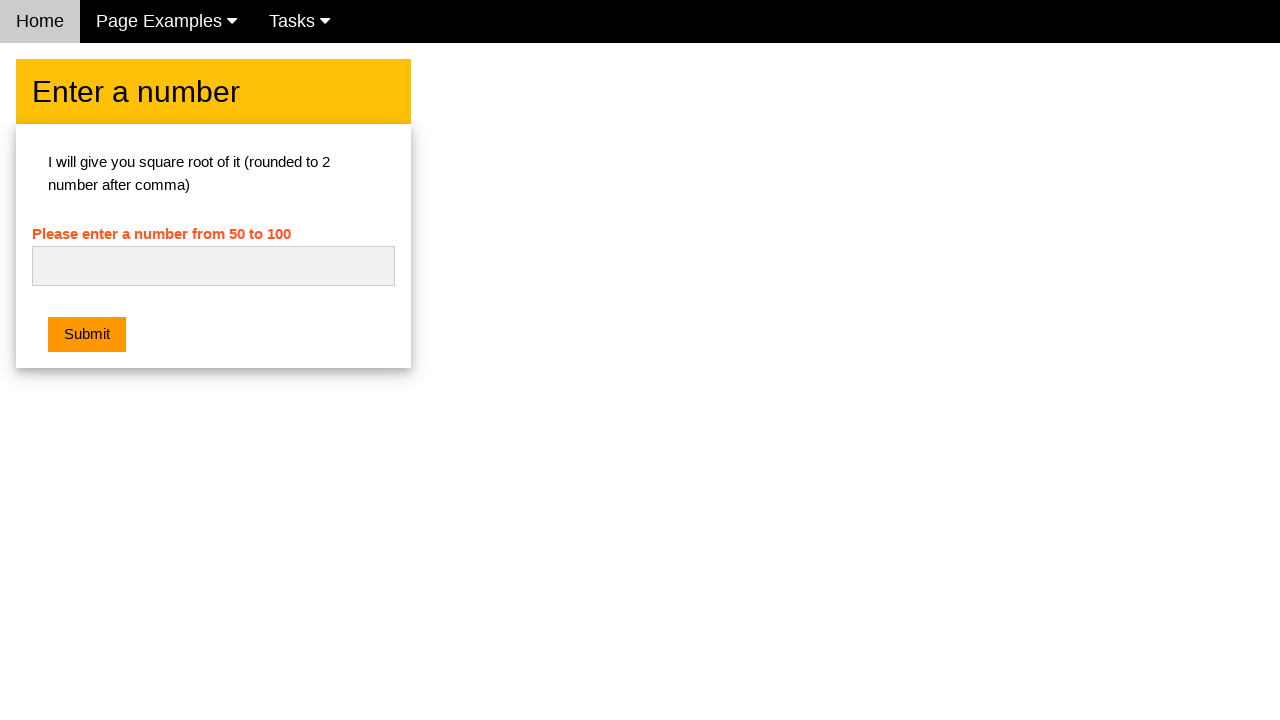

Navigated to enter a number task page
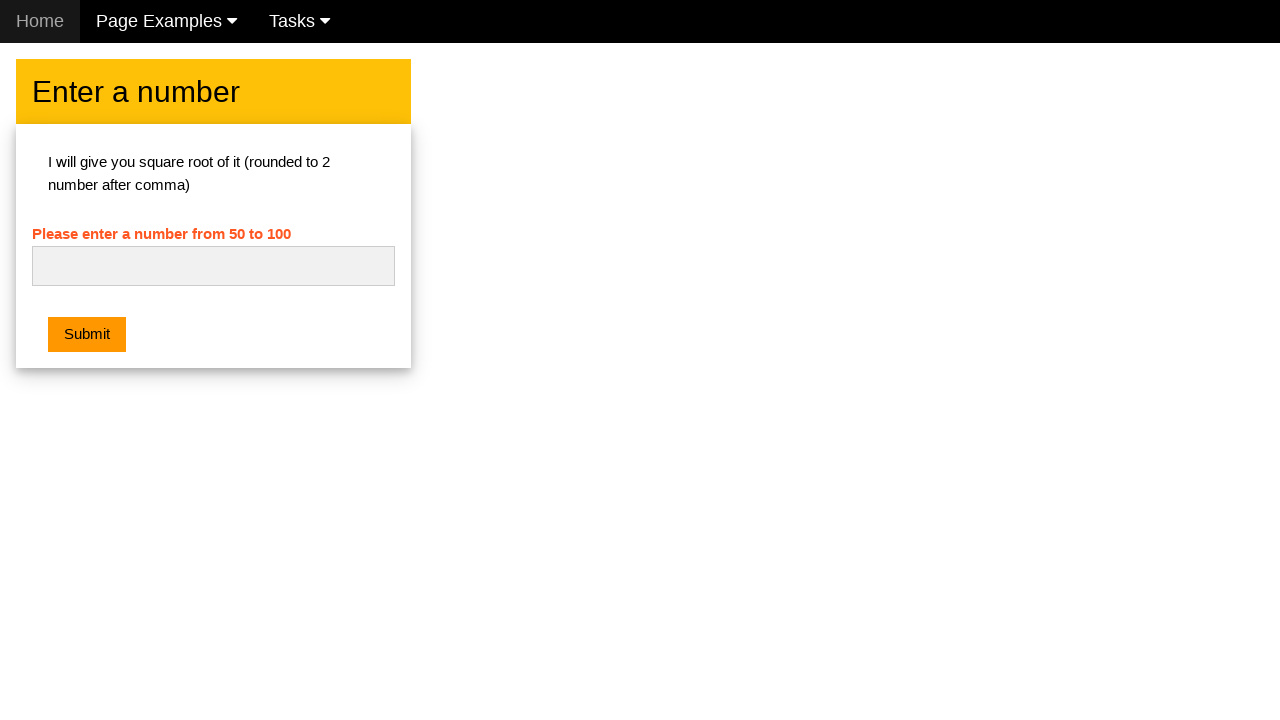

Cleared the number input field on #numb
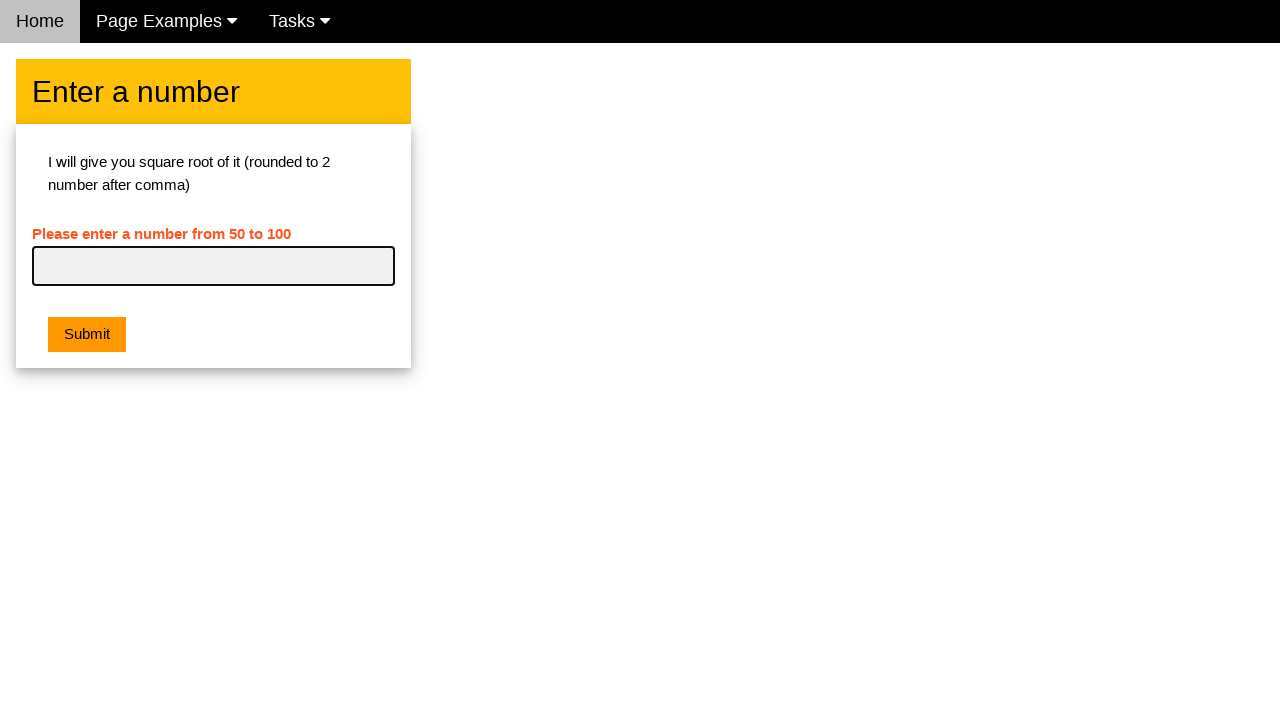

Entered the number 5 (below minimum of 50) on #numb
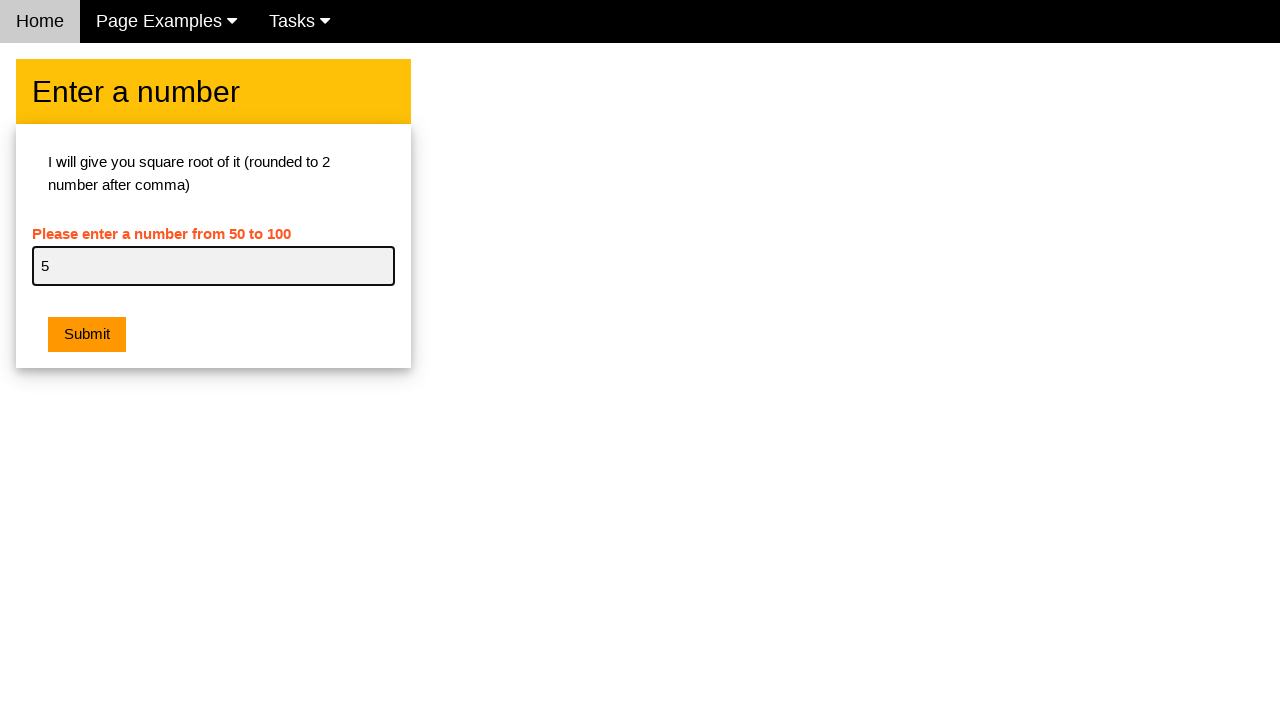

Clicked the submit button at (87, 335) on .w3-orange
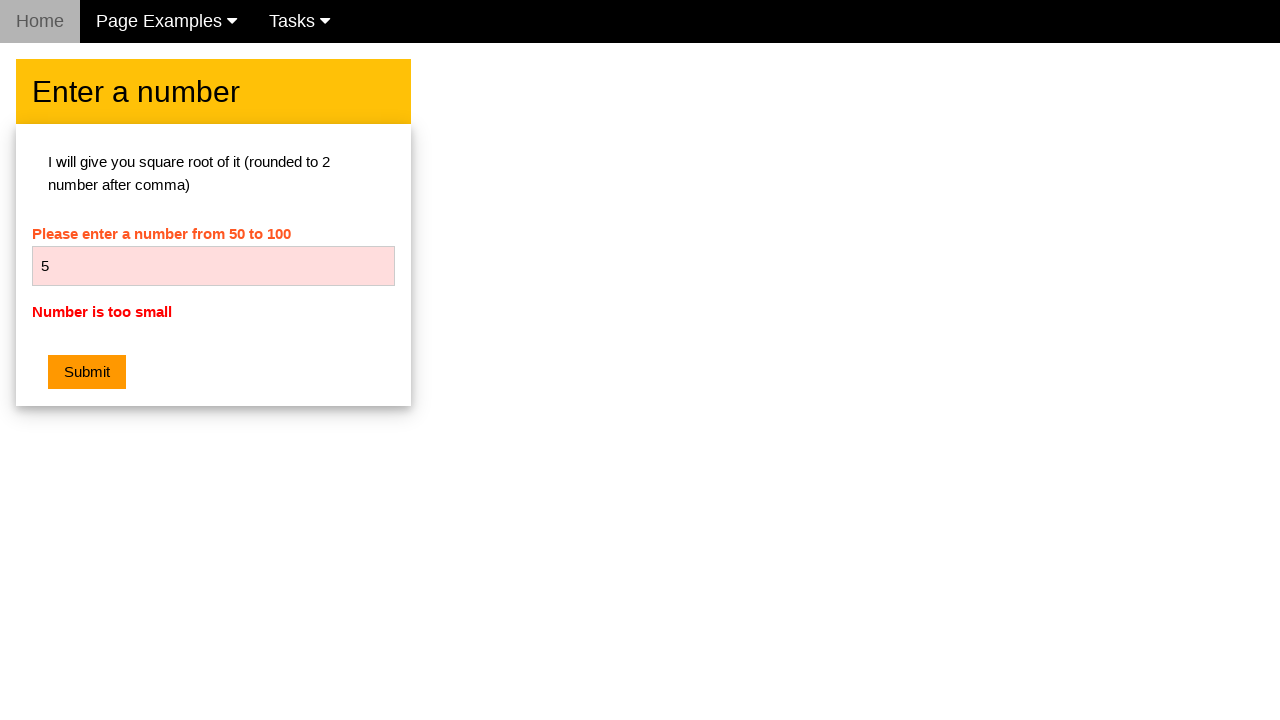

Retrieved error message text
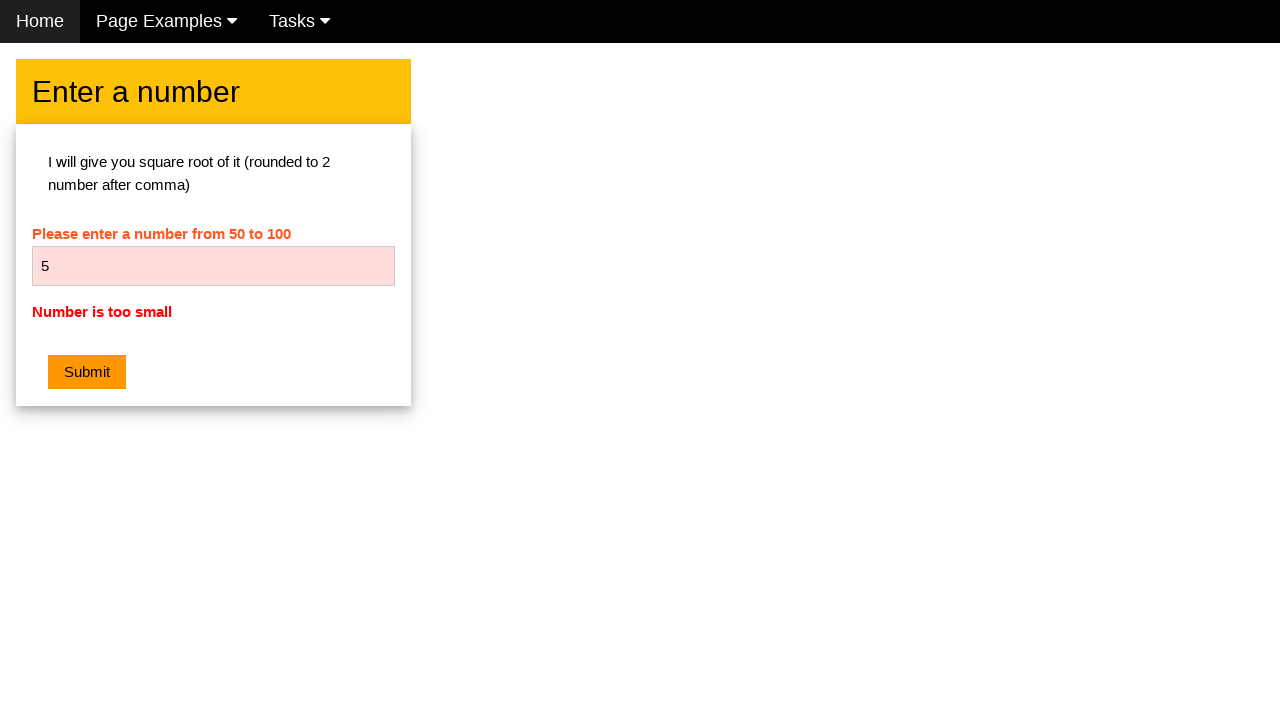

Verified error message displays 'Number is too small'
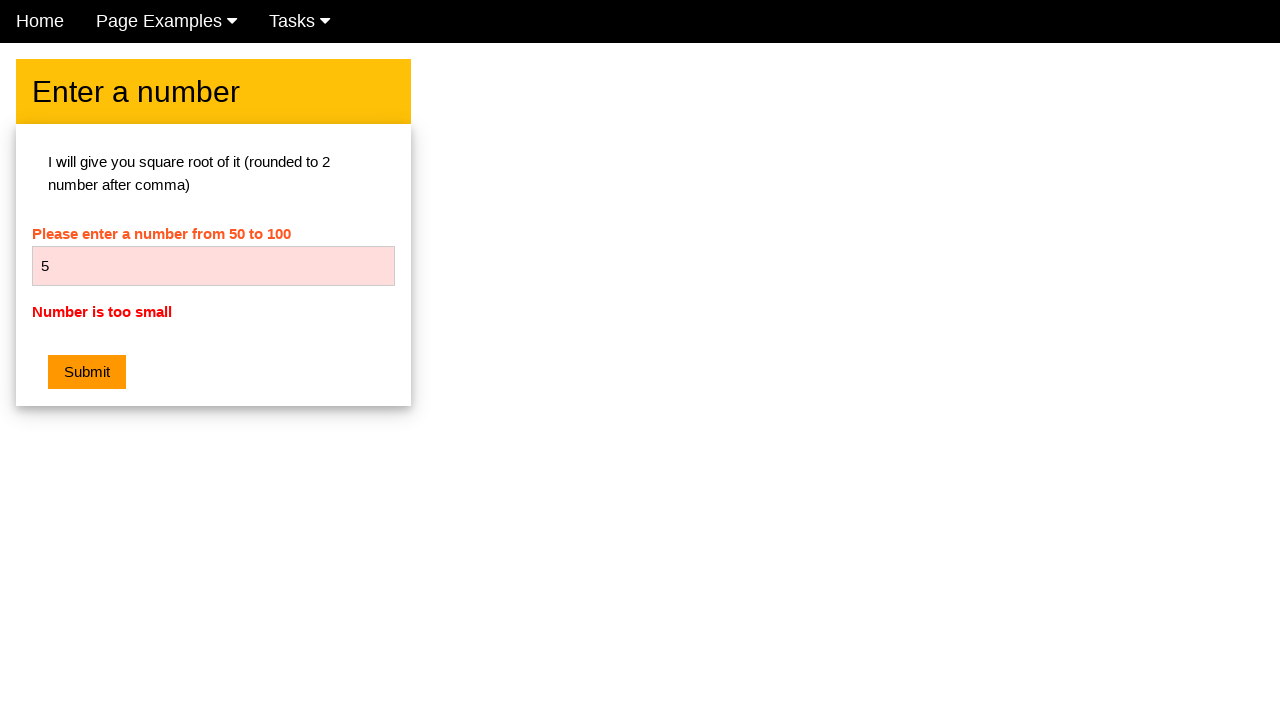

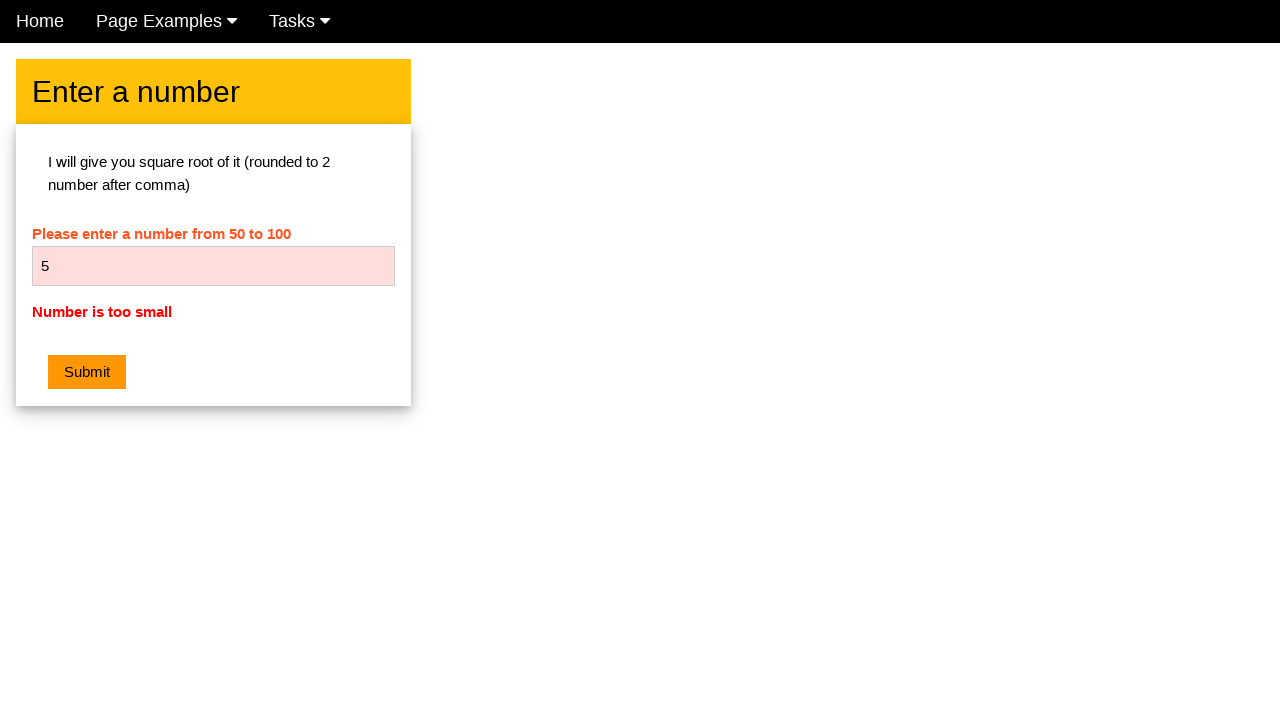